Tests filtering hotels by 5-star rating through the filter interface

Starting URL: http://software-lab-travel-app.s3-website.us-east-2.amazonaws.com/hotels

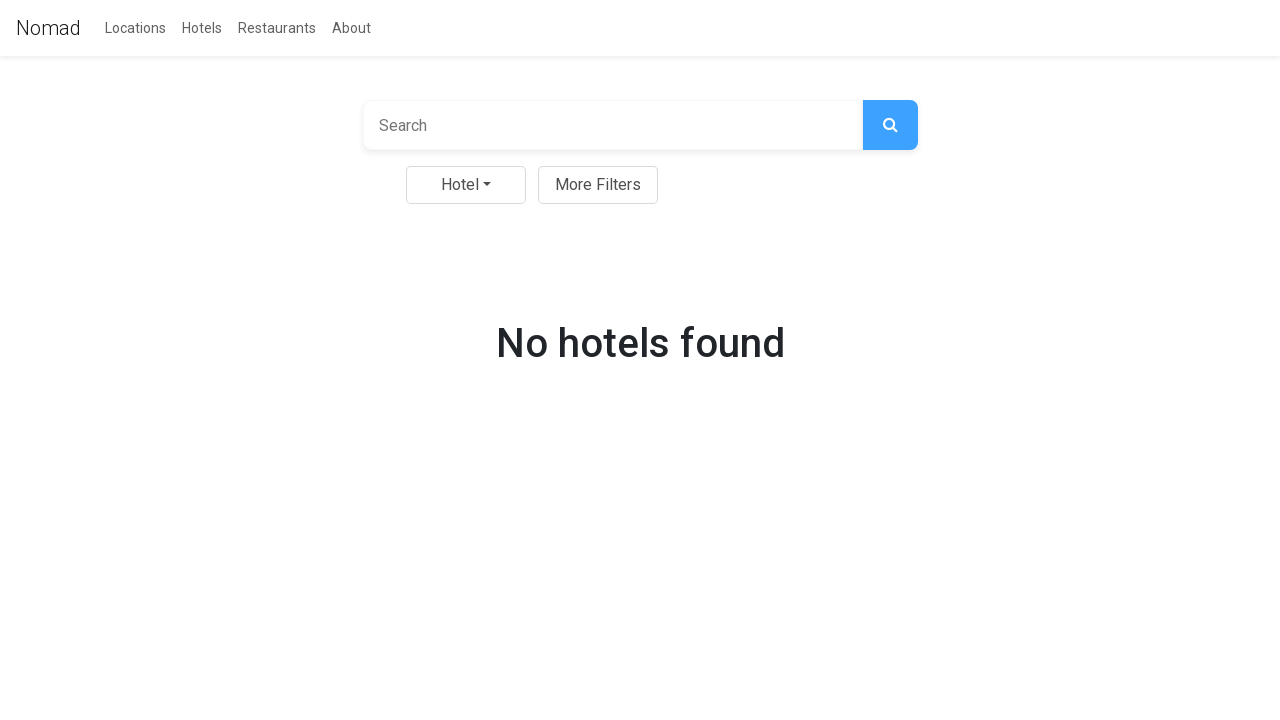

Opened the filter menu at (598, 185) on button#filter-btn
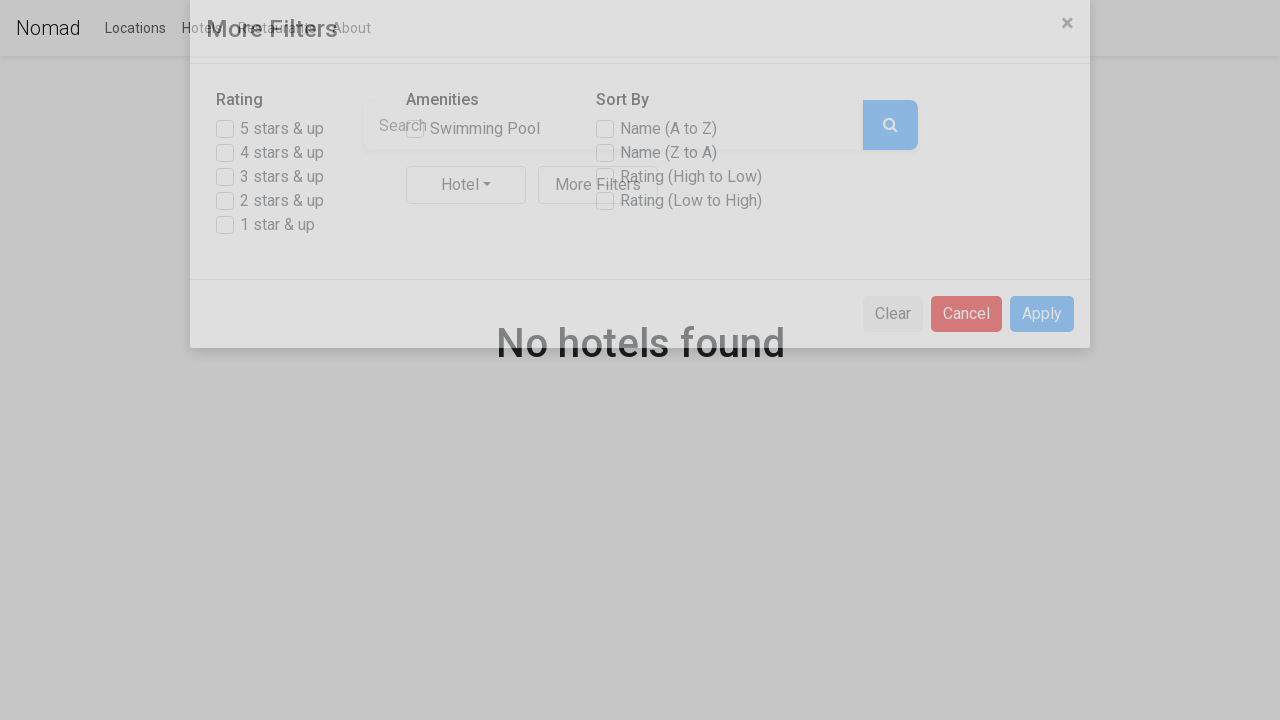

Selected 5-star rating filter at (270, 162) on input[value='5']
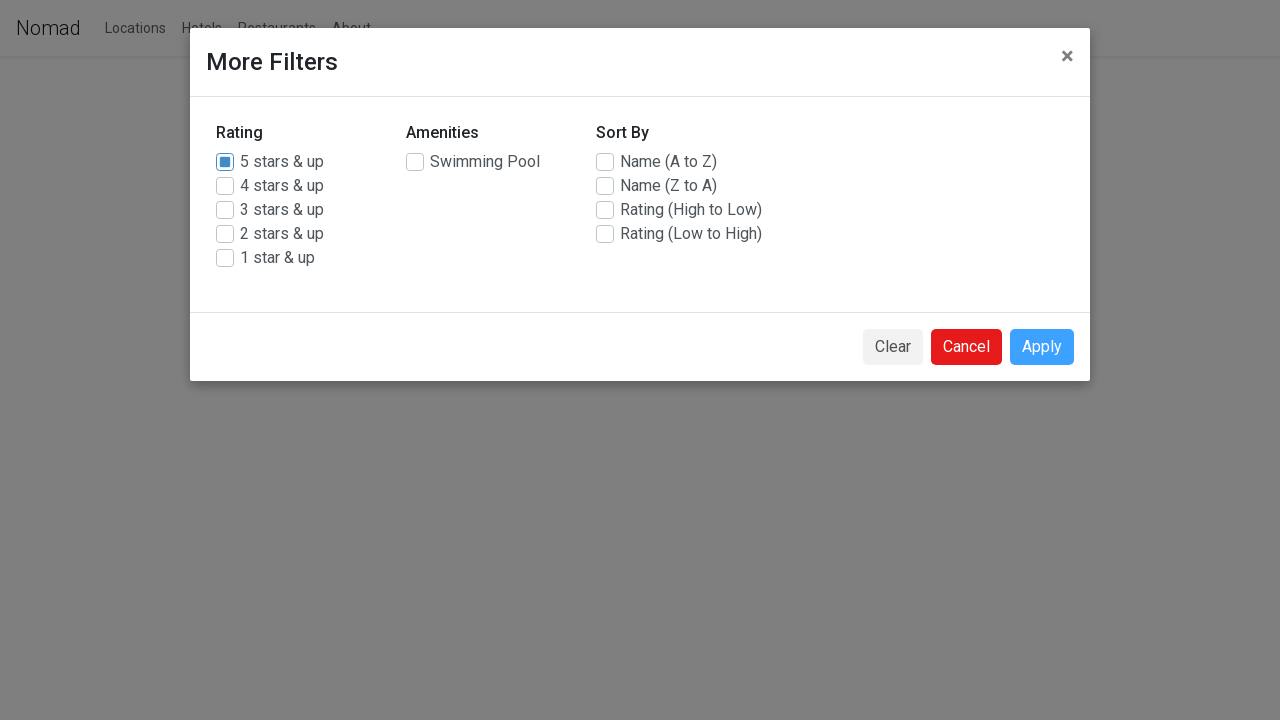

Saved the 5-star rating filter at (1042, 347) on button#filter-save-btn
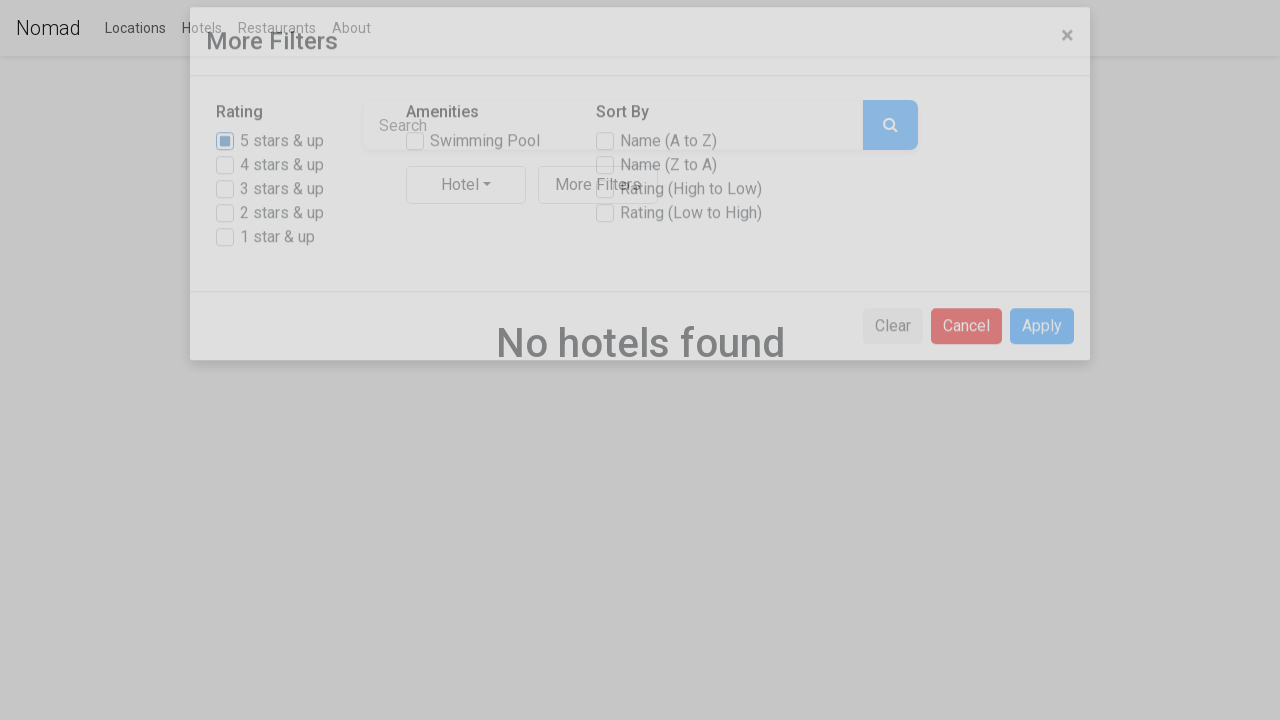

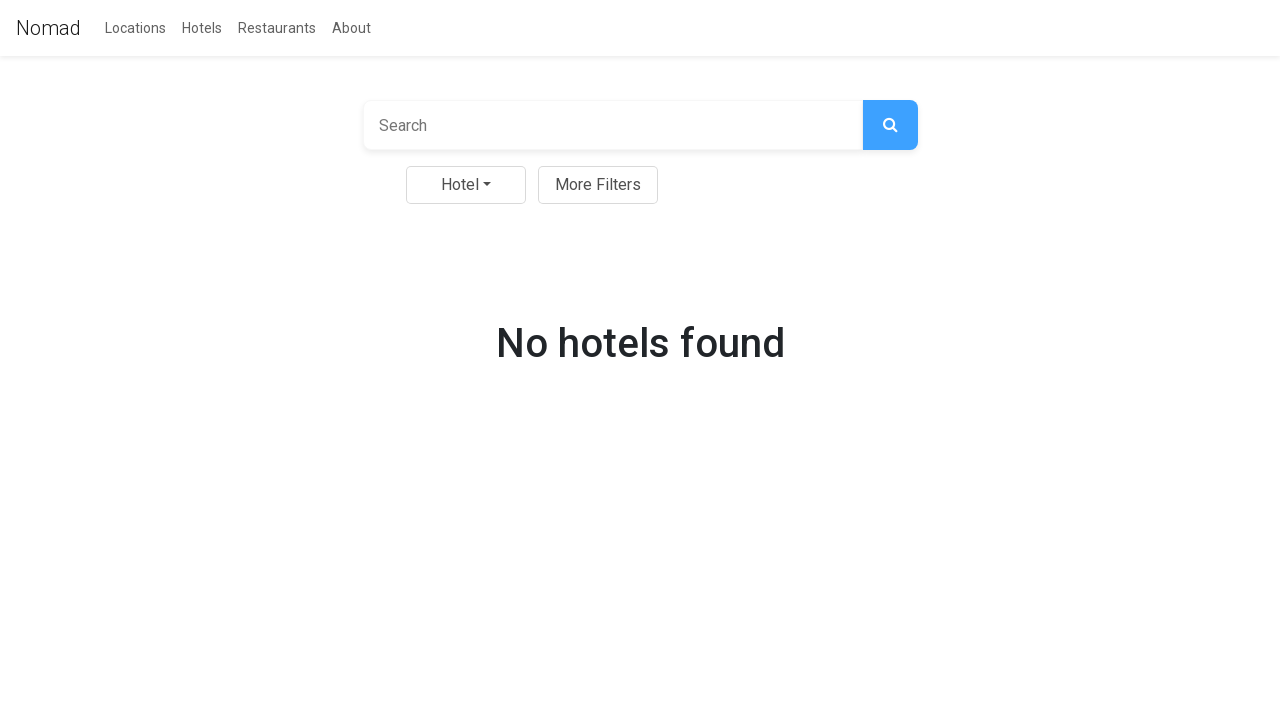